Tests an e-commerce shopping flow by incrementing product quantity, adding to cart, proceeding to checkout, and placing an order with agreement checkbox.

Starting URL: https://rahulshettyacademy.com/seleniumPractise/#/

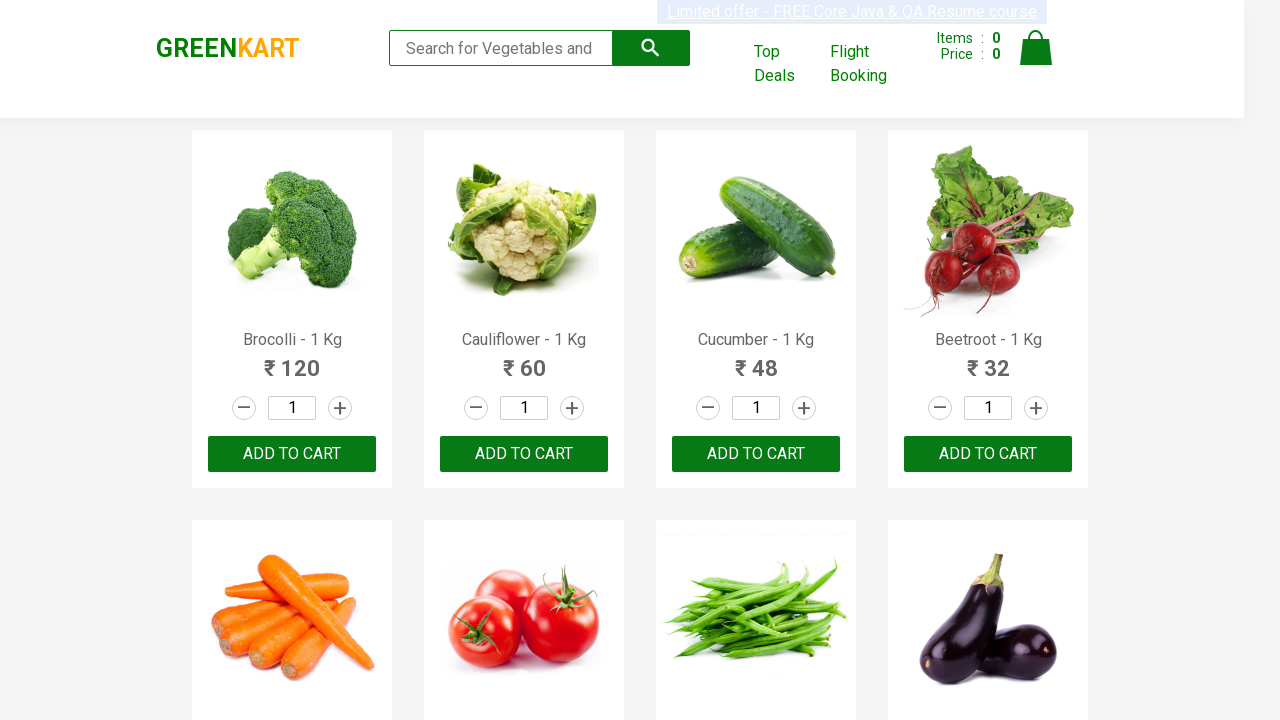

Clicked increment button to increase quantity of 4th product at (1036, 408) on :nth-child(4) > .stepper-input > .increment
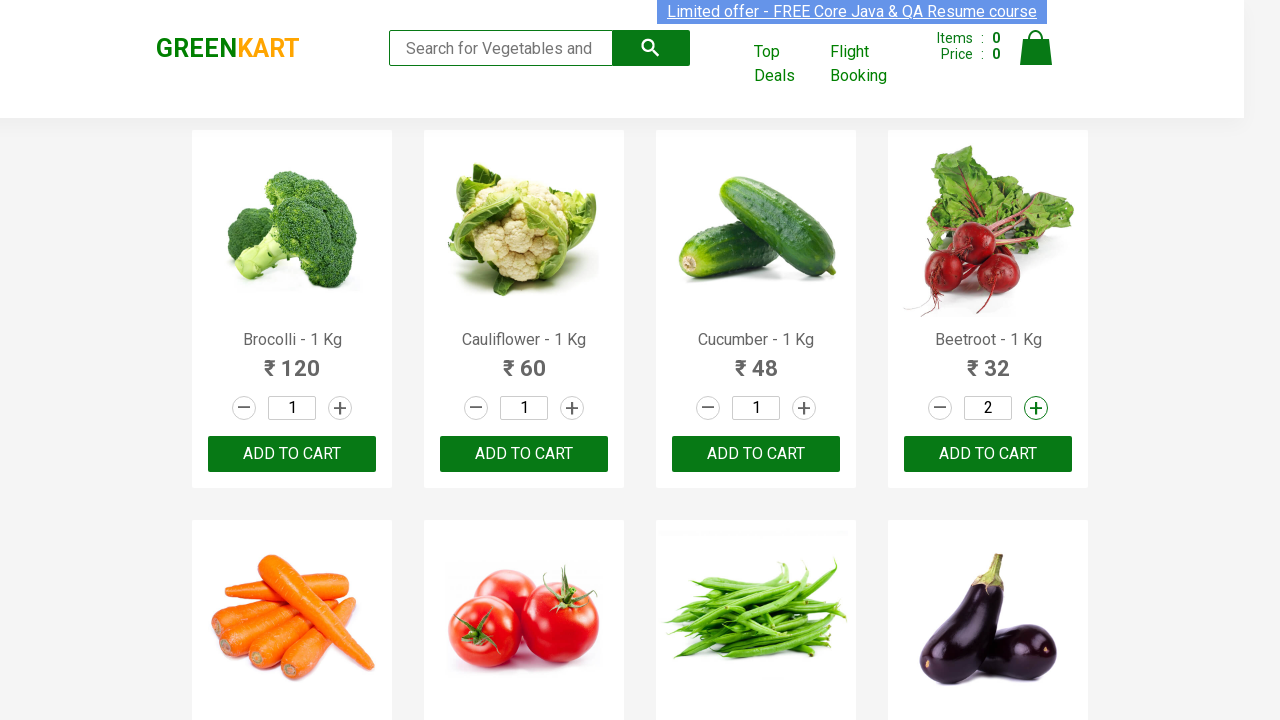

Clicked 'Add to Cart' button for 4th product at (988, 454) on :nth-child(4) > .product-action > button
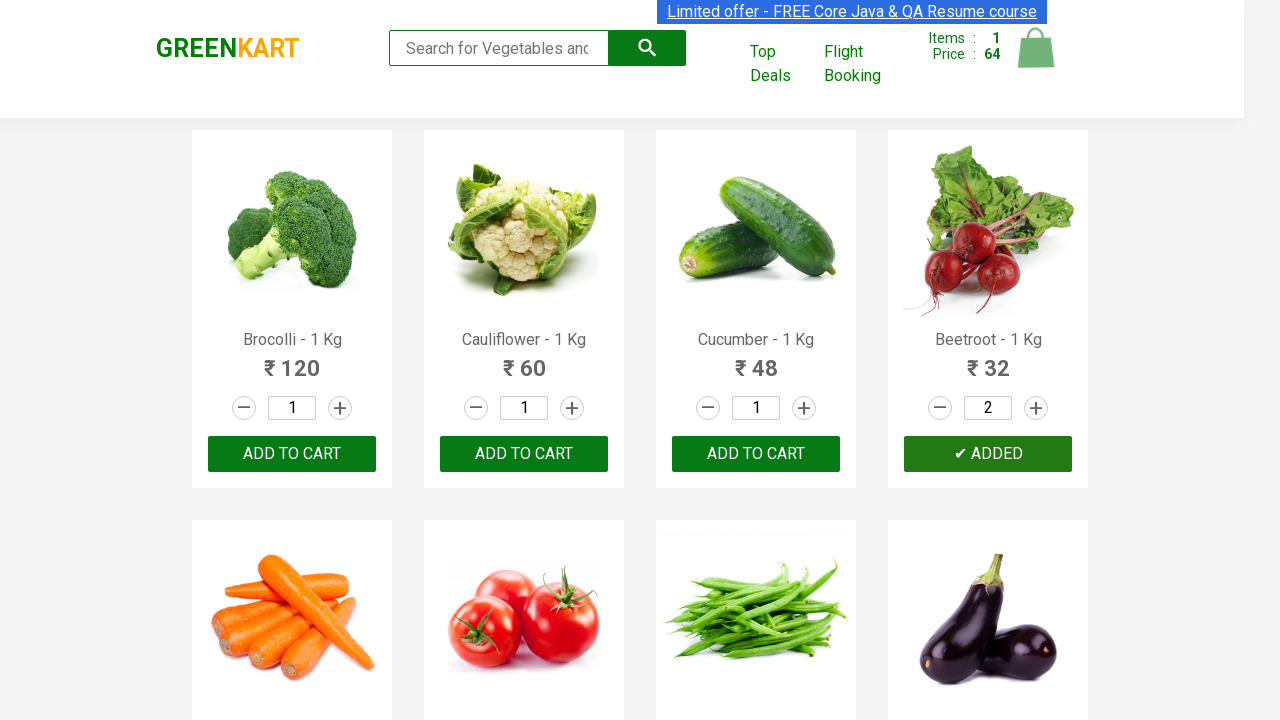

Clicked cart icon to view cart at (1036, 48) on .cart-icon > img
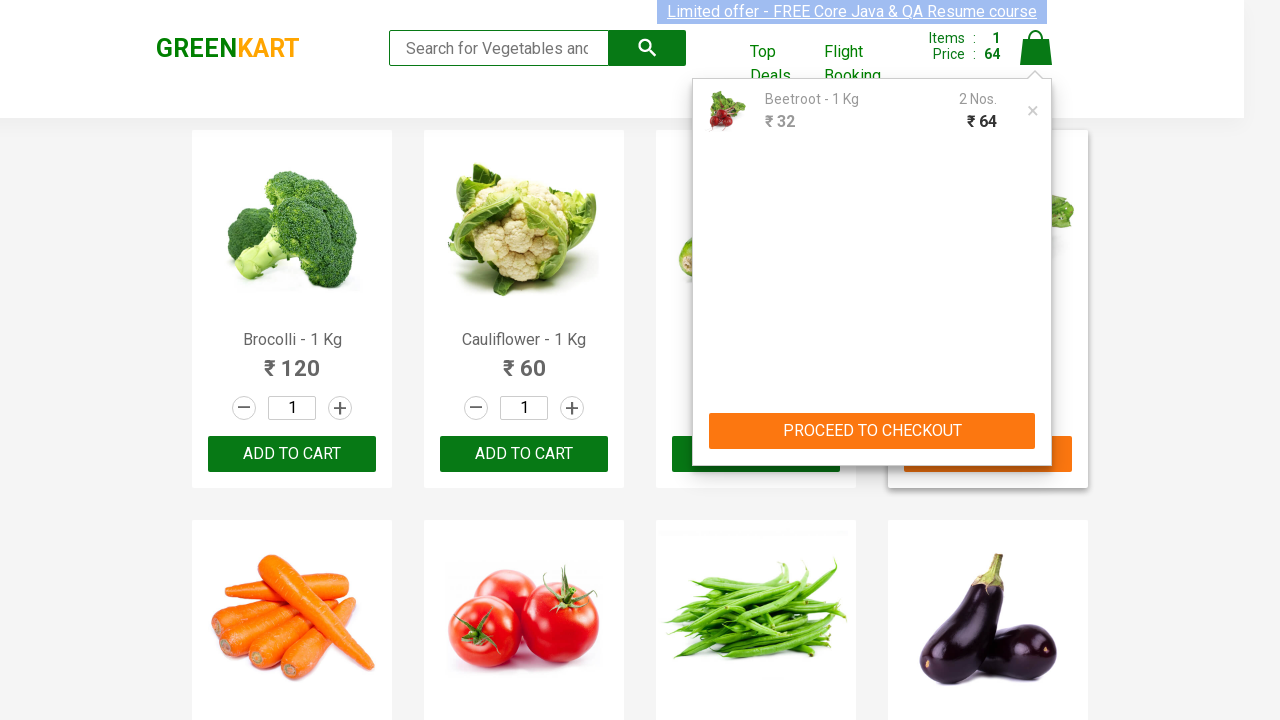

Clicked 'Proceed to Checkout' button at (872, 431) on .cart-preview > .action-block > button
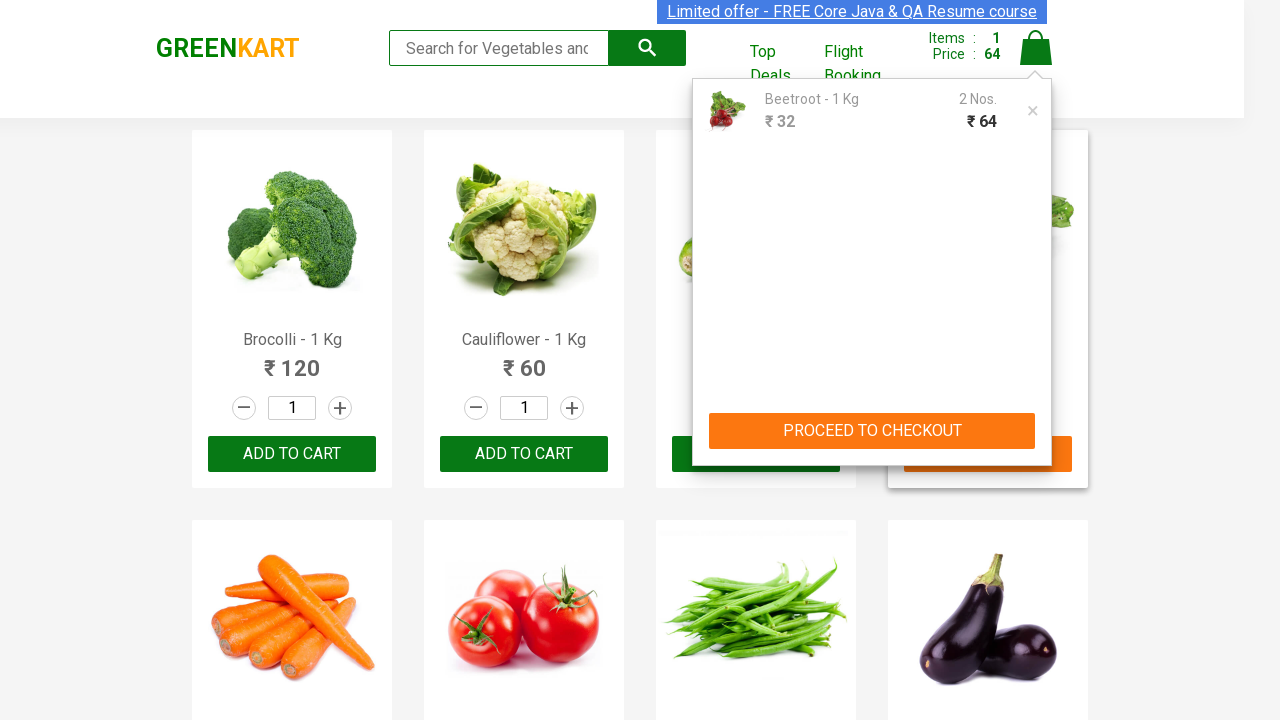

Clicked 'Place Order' button at (1036, 420) on text=Place Order
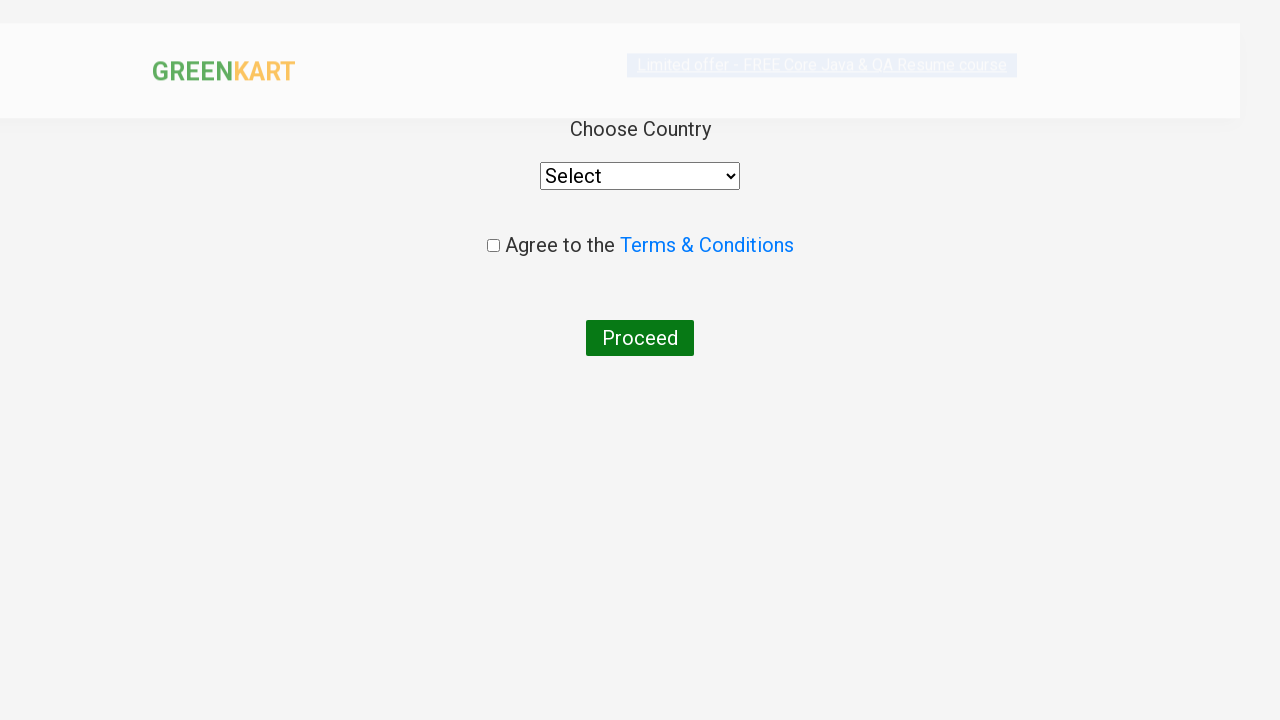

Clicked agreement checkbox at (493, 246) on .chkAgree
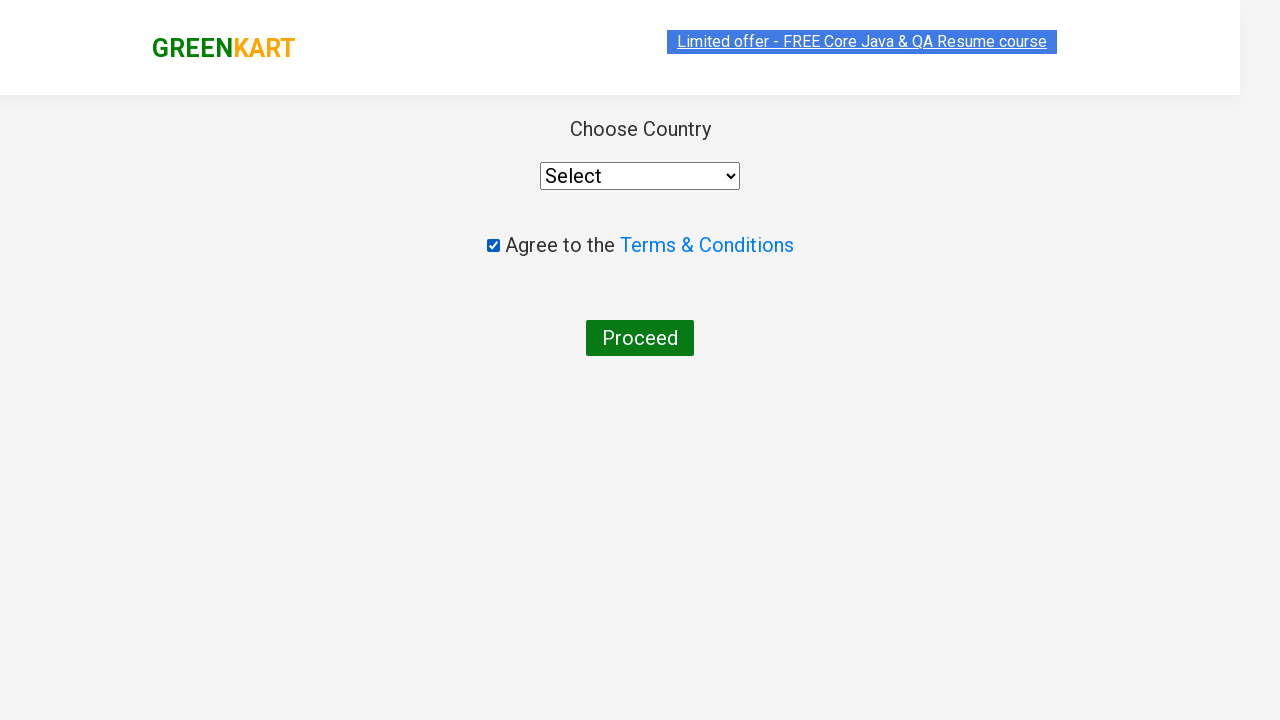

Clicked final submit button to complete order at (640, 338) on button
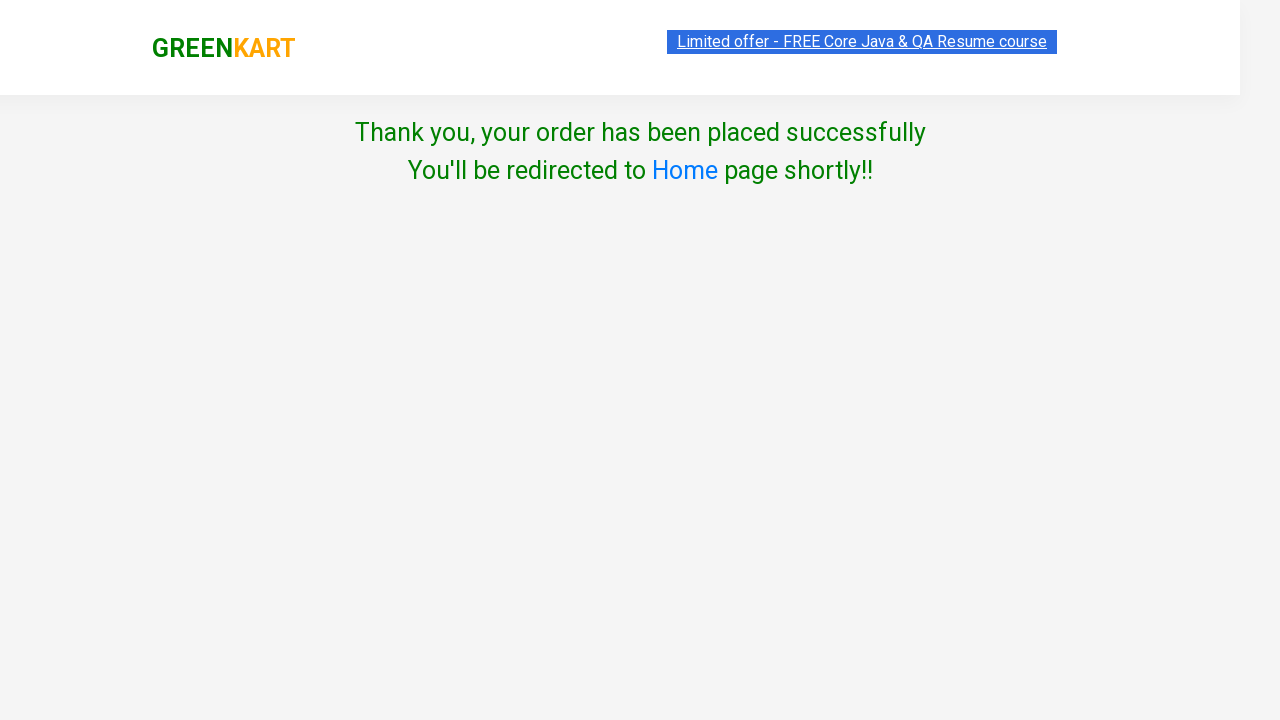

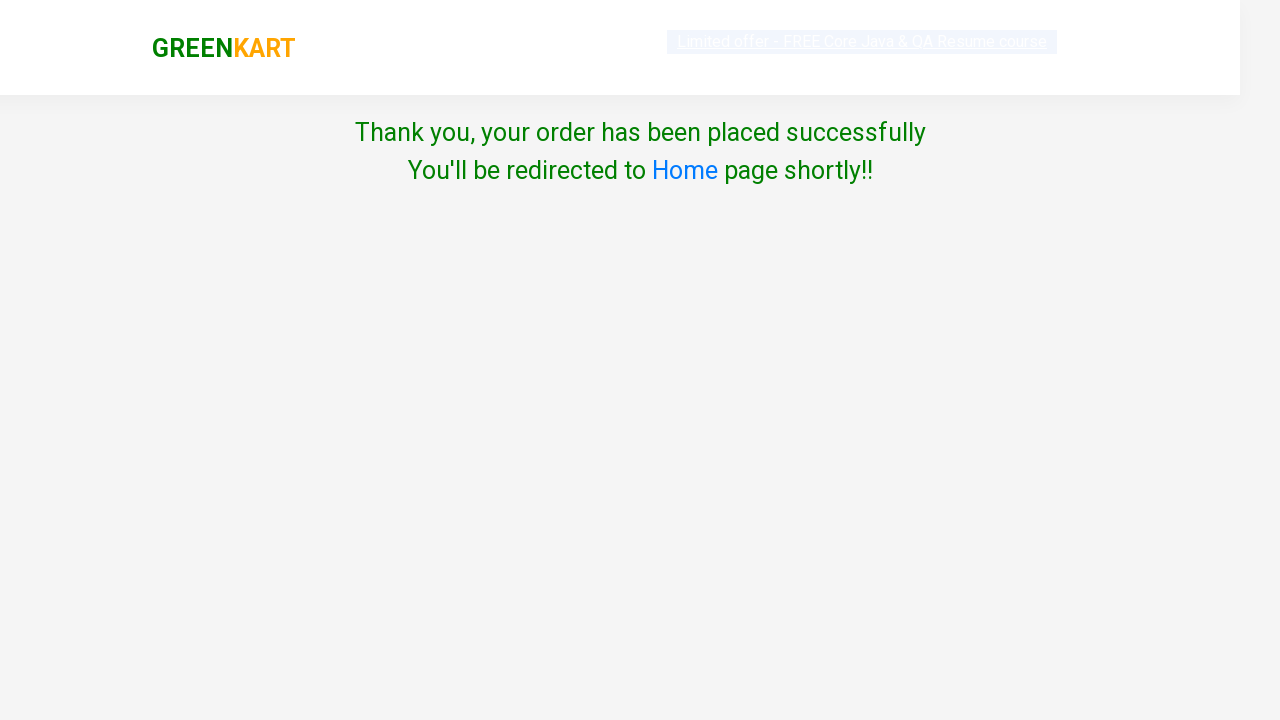